Tests the Python.org website search functionality by entering "pycon" as a search query and submitting the form

Starting URL: https://www.python.org

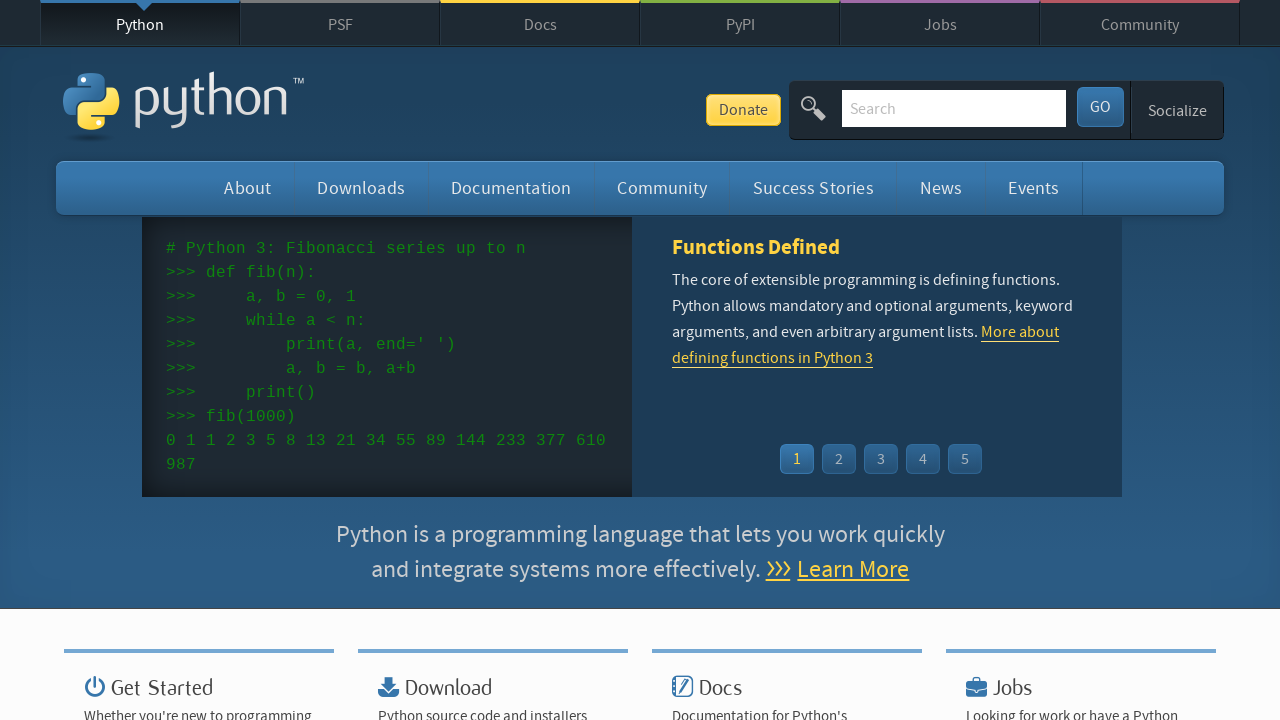

Filled search box with 'pycon' query on input[name='q']
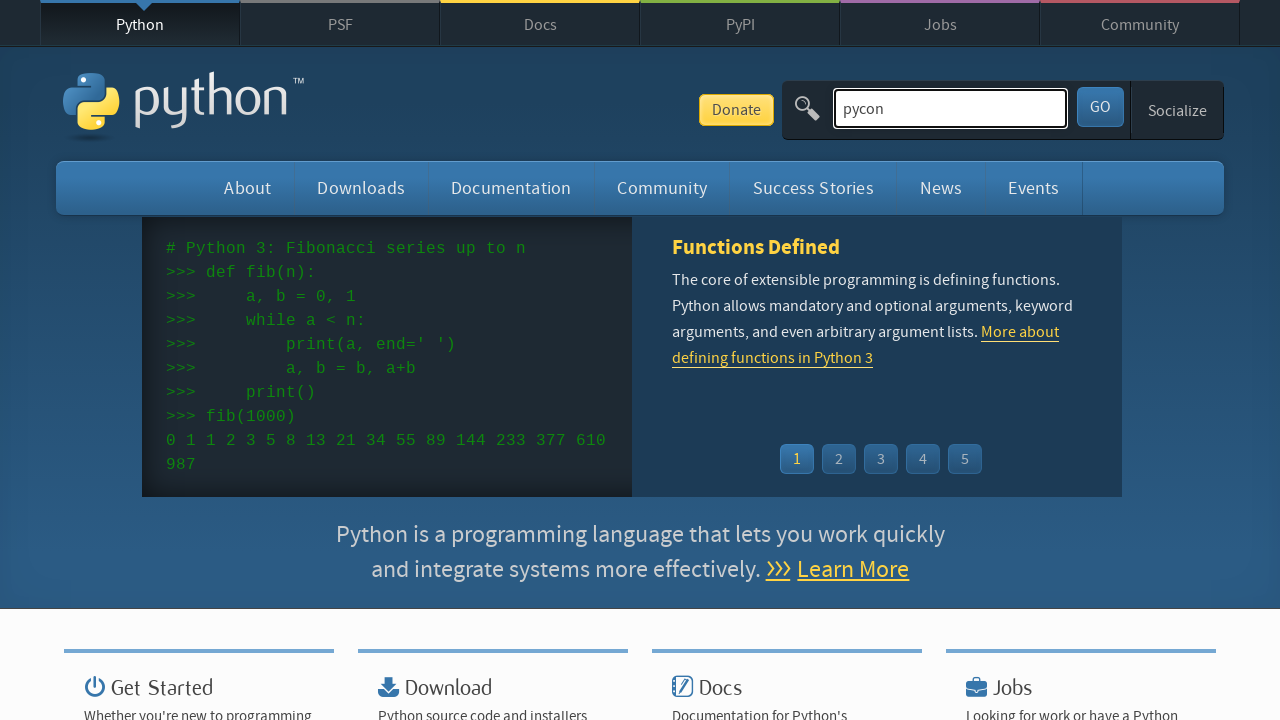

Pressed Enter to submit search form on input[name='q']
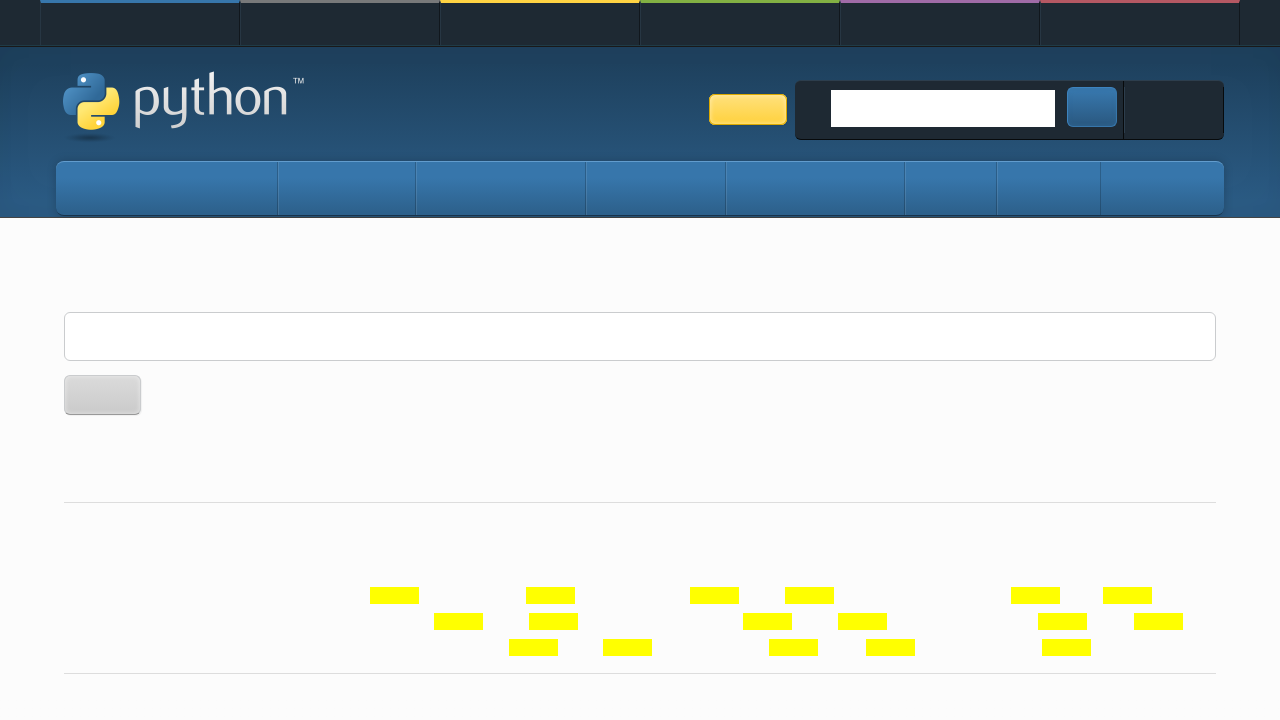

Search results loaded successfully
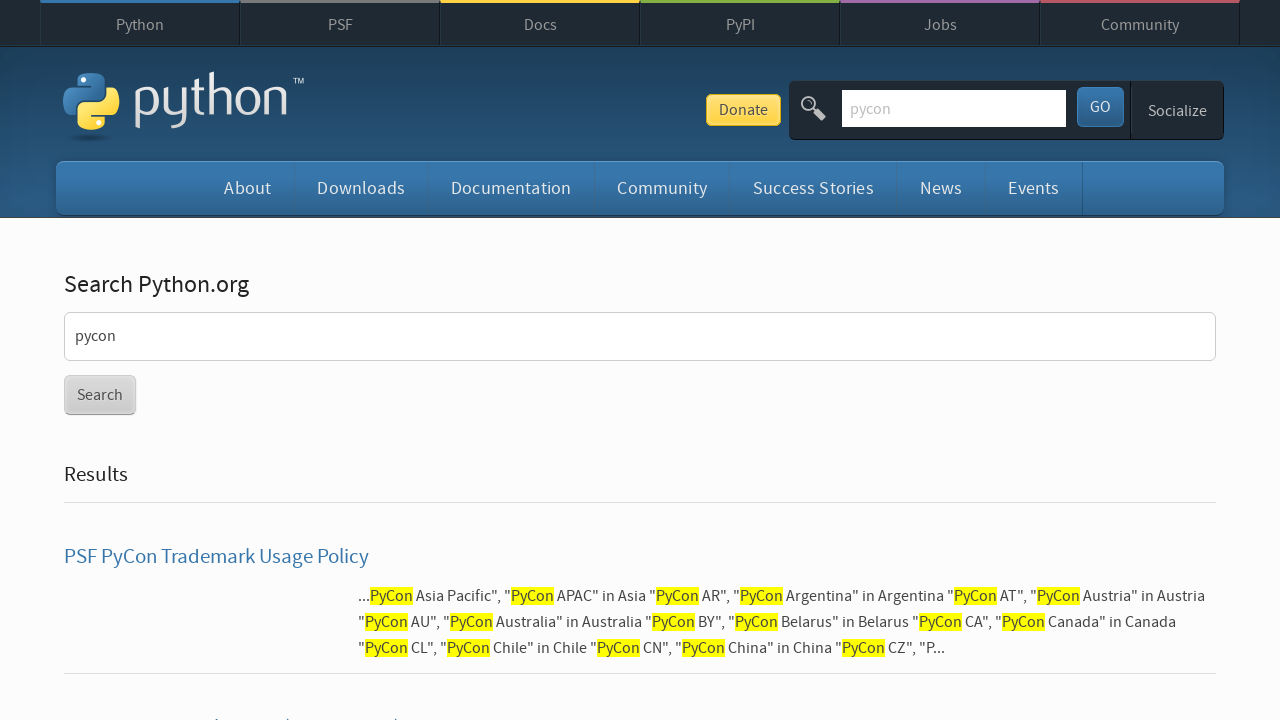

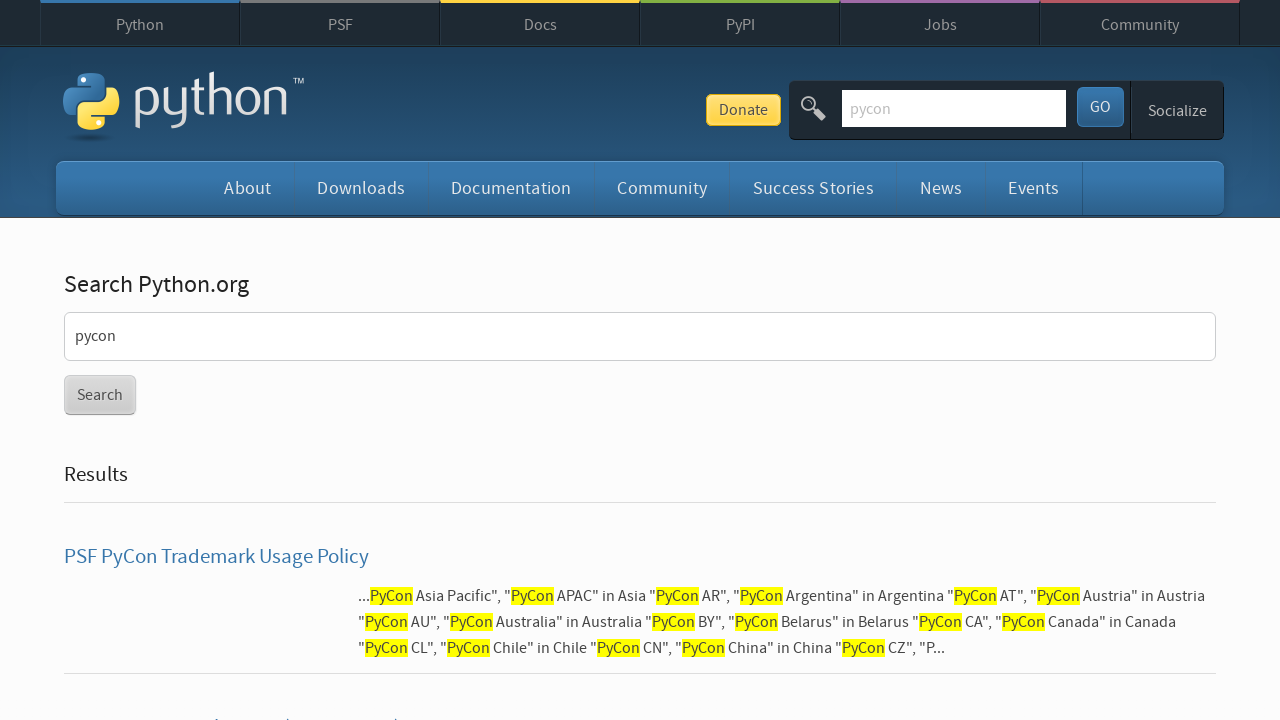